Tests browser window handling by clicking a button that opens a new window, switching to the new window, then closing both windows

Starting URL: https://demoqa.com/browser-windows

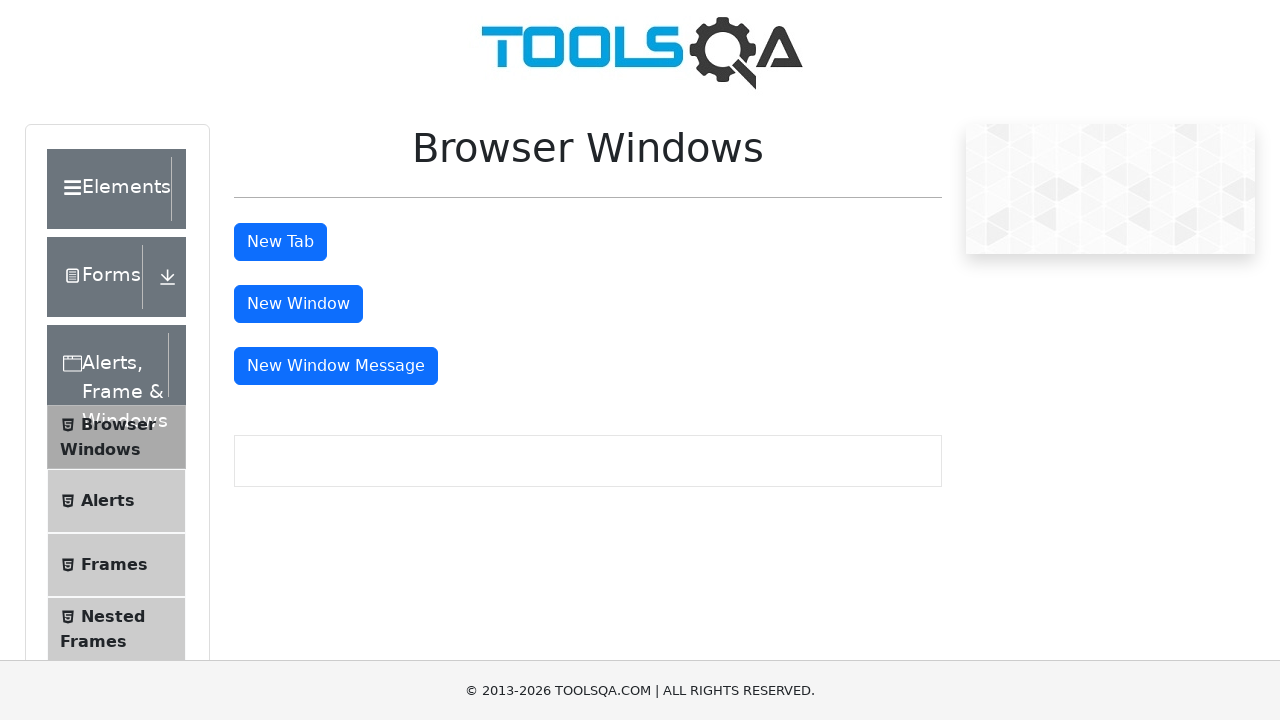

Clicked 'New Window' button to open a new browser window at (298, 304) on button#windowButton
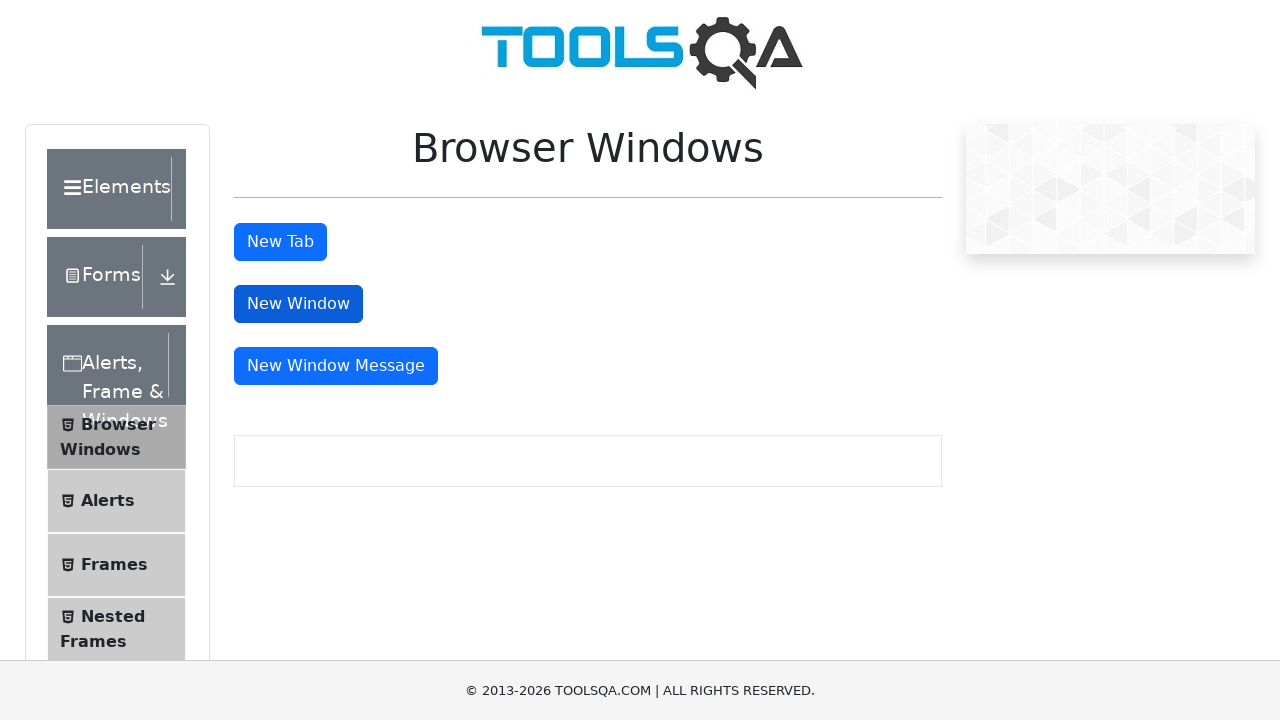

New window opened and captured
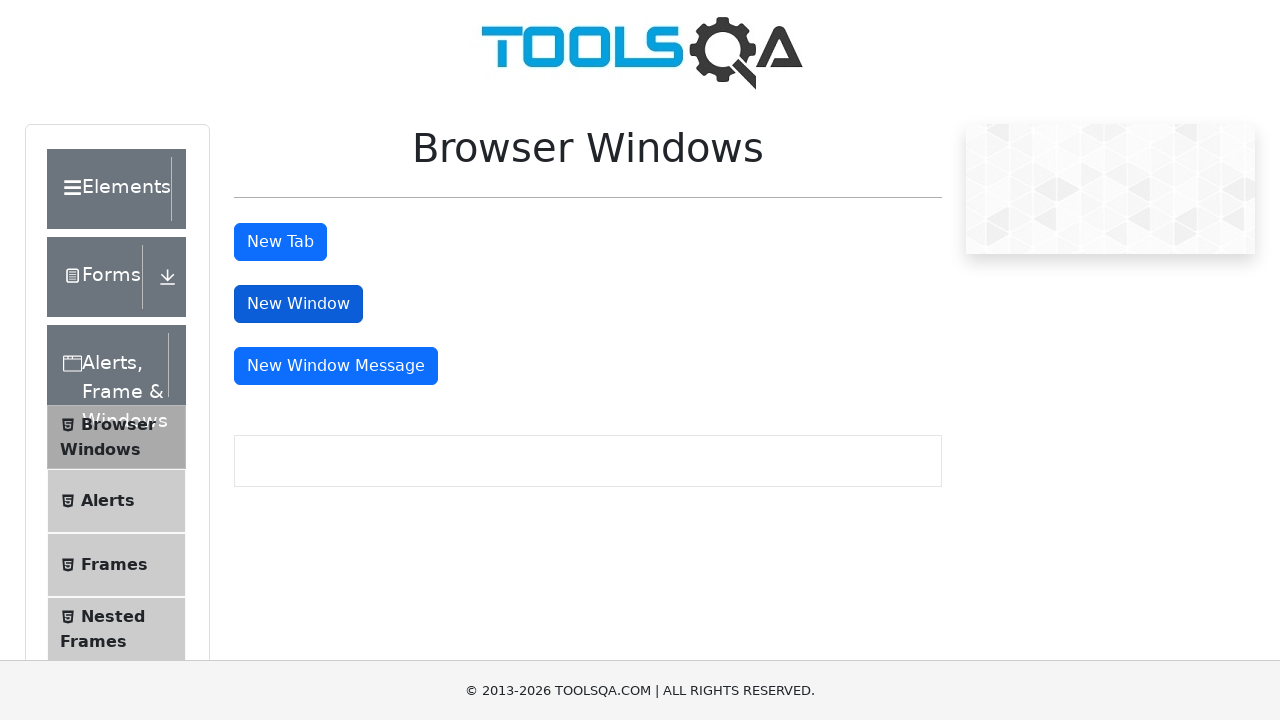

New window finished loading
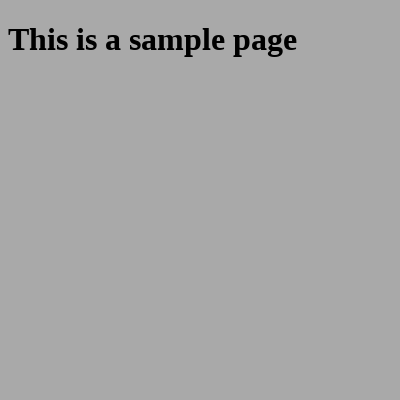

Closed the new browser window
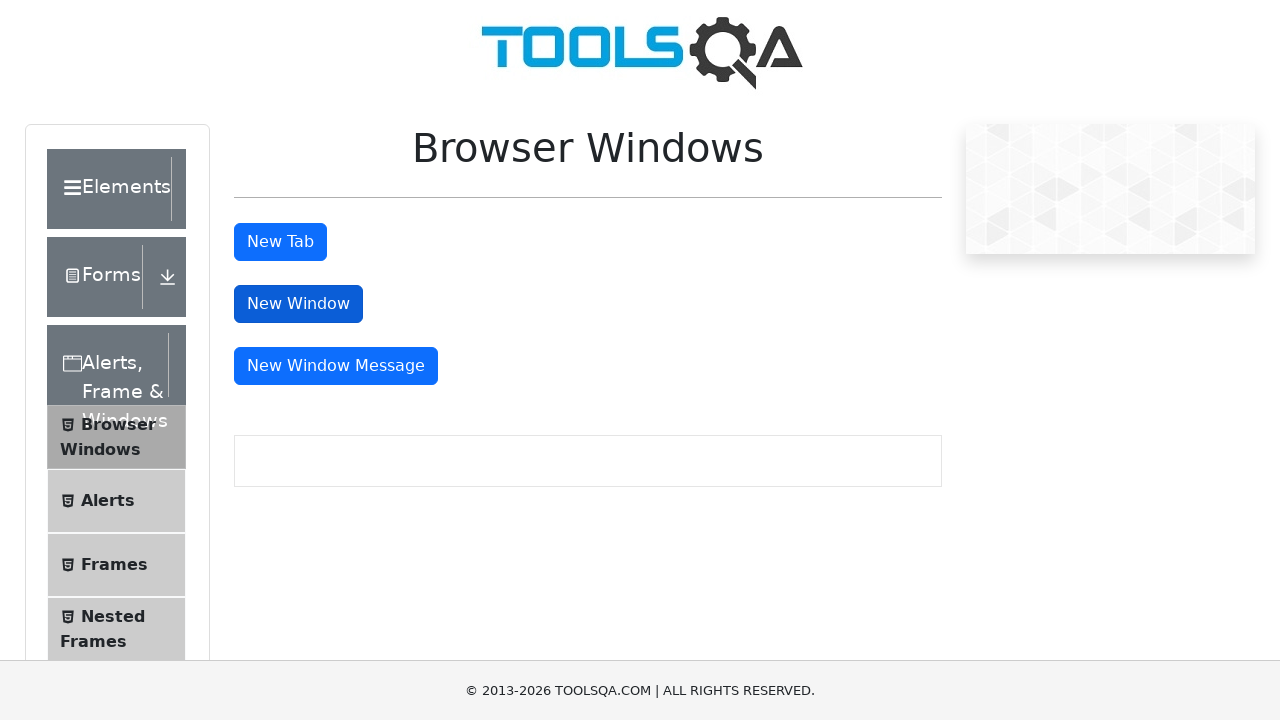

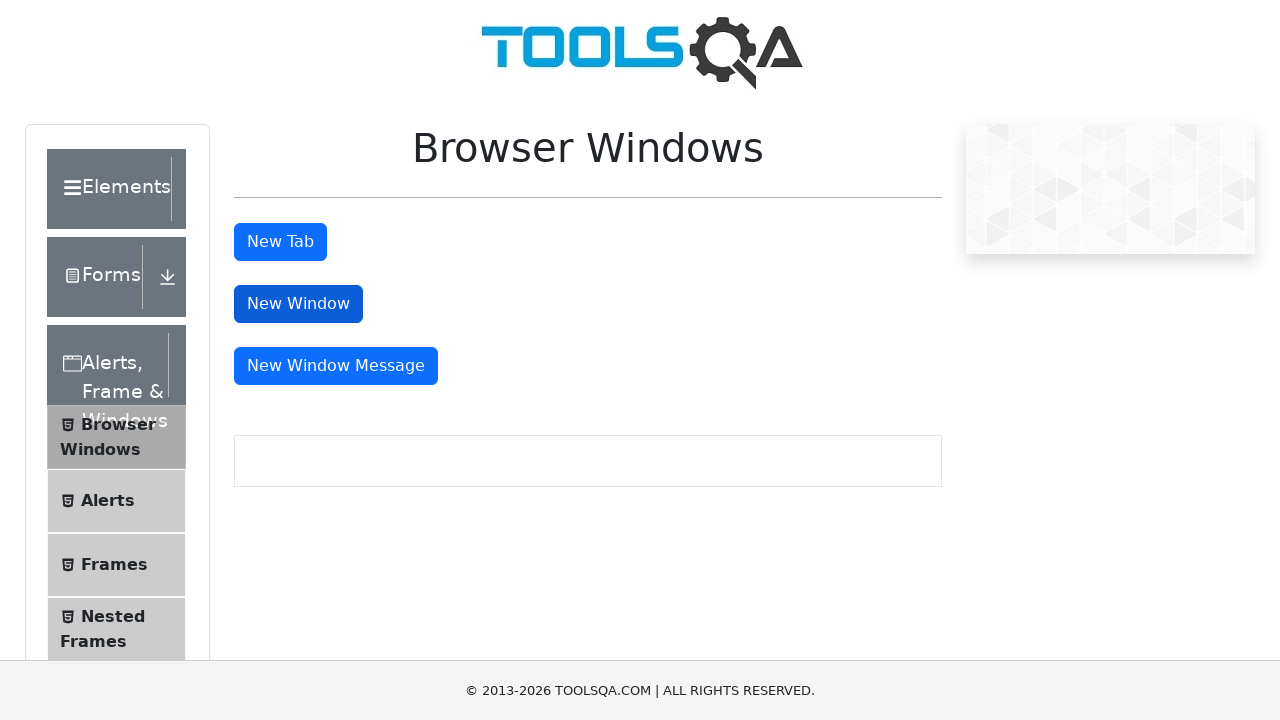